Demonstrates sending keys to an input element by typing text into the username field

Starting URL: http://the-internet.herokuapp.com/login

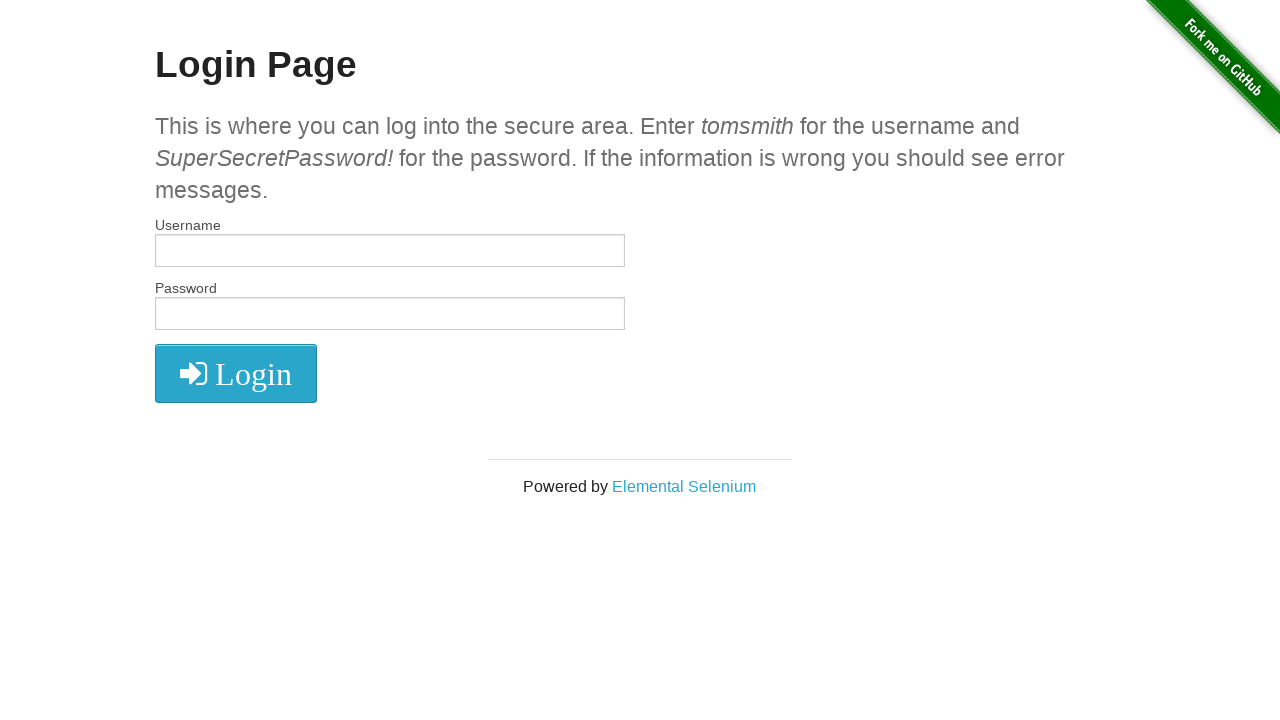

Typed 'Hello SW Test Academy!' into the username field on #username
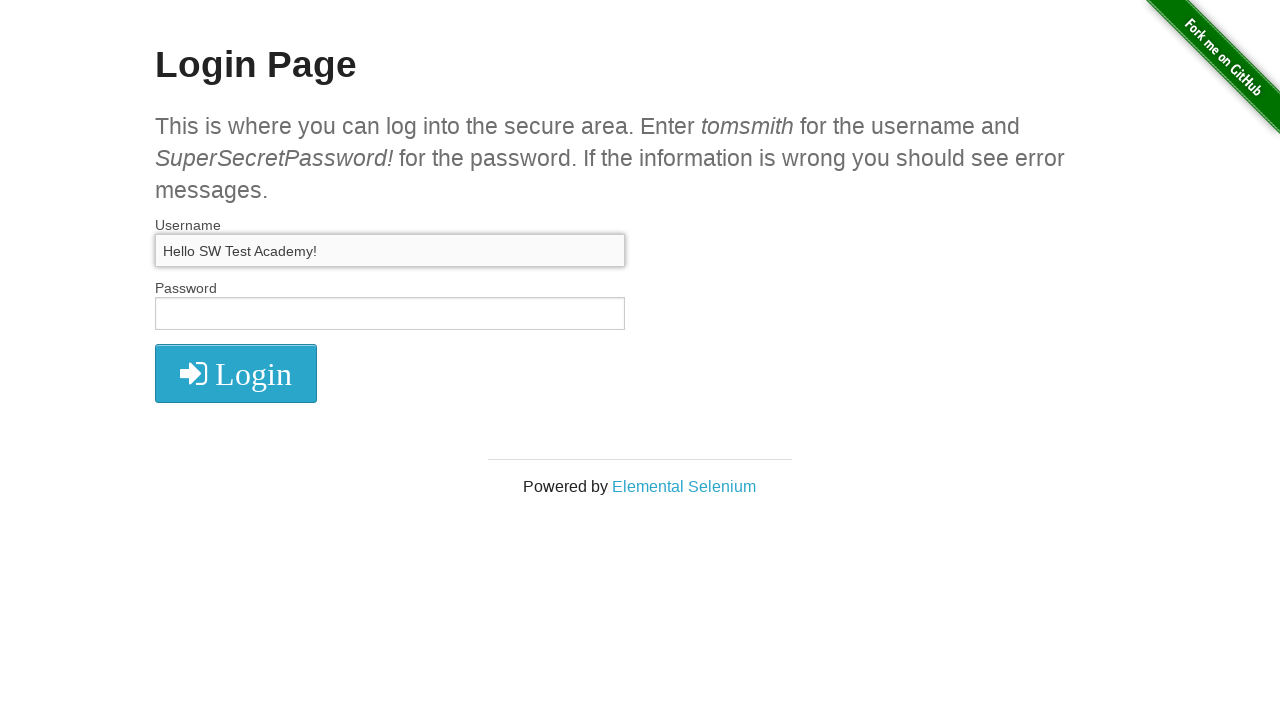

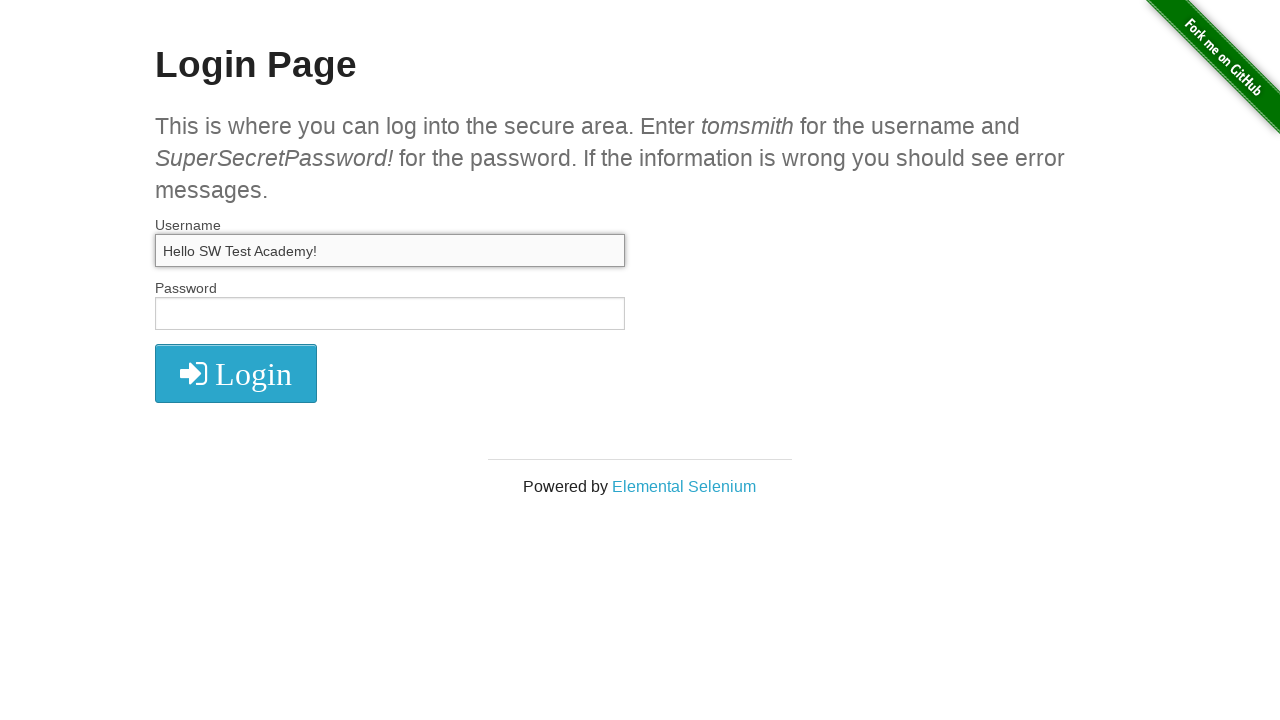